Demonstrates window handling by clicking the Help link on Google signup page which opens in a new tab, then switches between windows

Starting URL: https://accounts.google.com/signup/v2/webcreateaccount?hl=en&flowName=GlifWebSignIn&flowEntry=SignUp

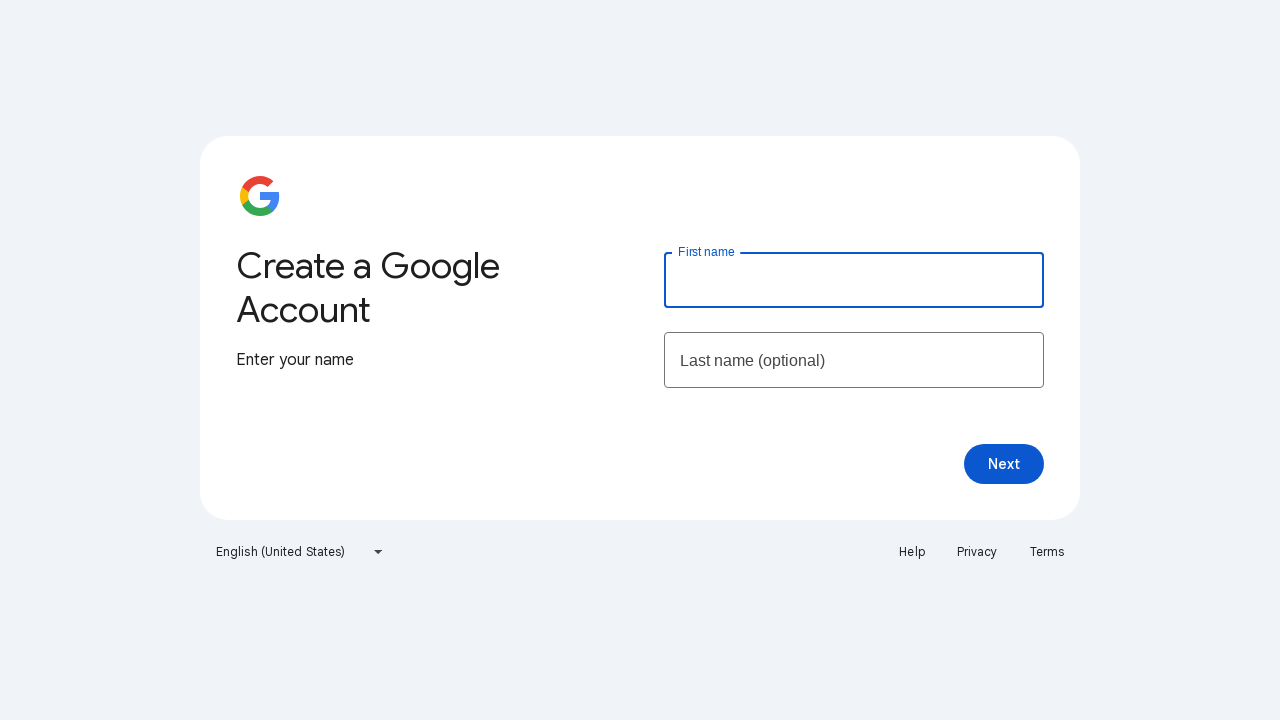

Clicked Help link on Google signup page at (912, 552) on text=Help
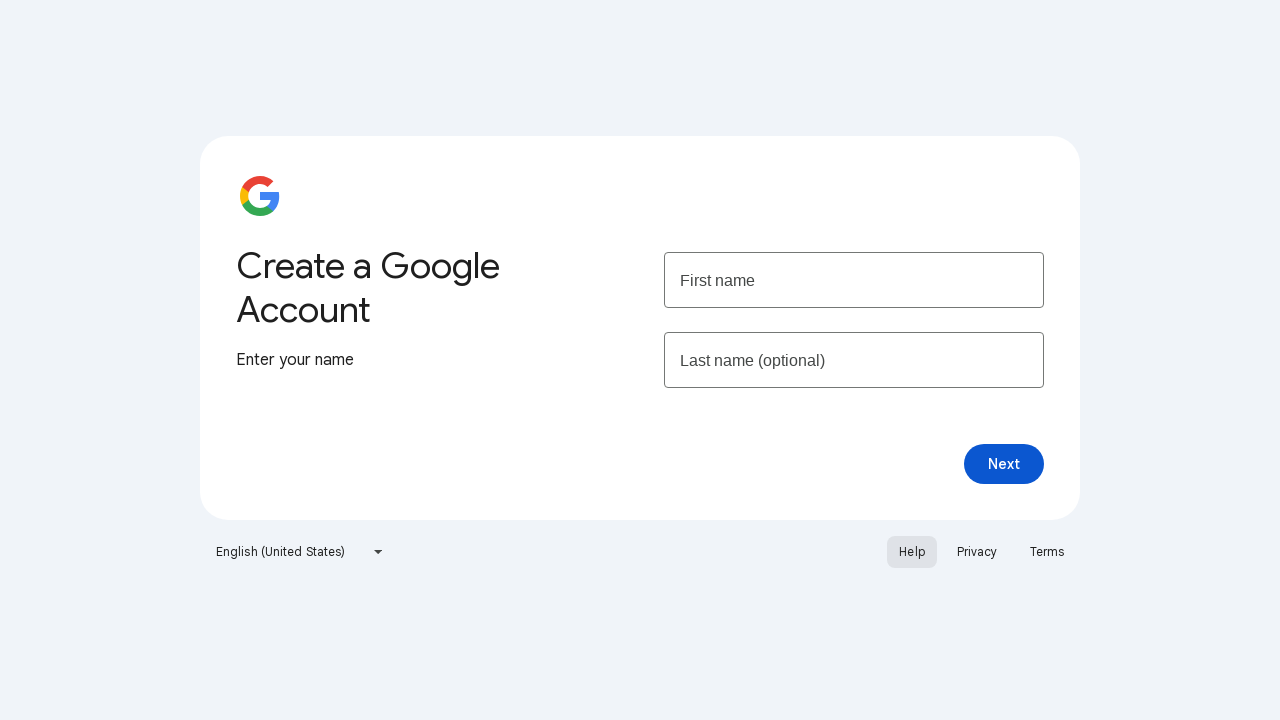

New tab opened with Help page
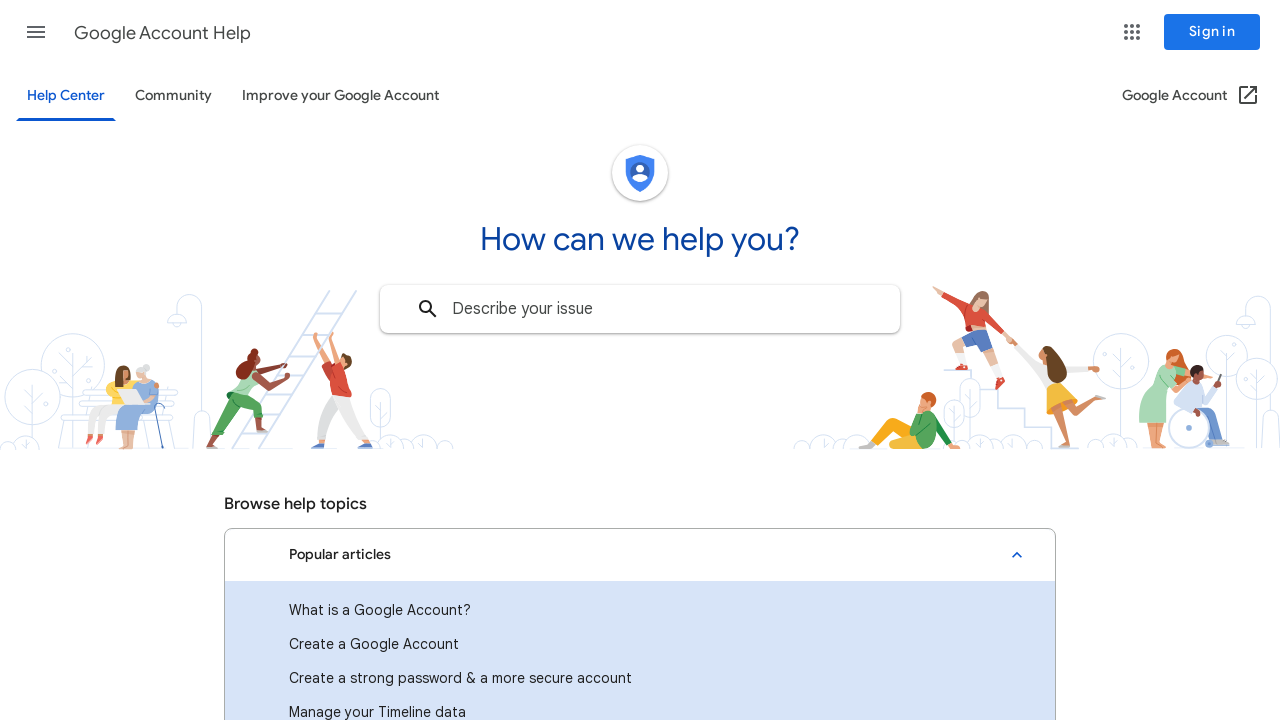

Help page finished loading in new tab
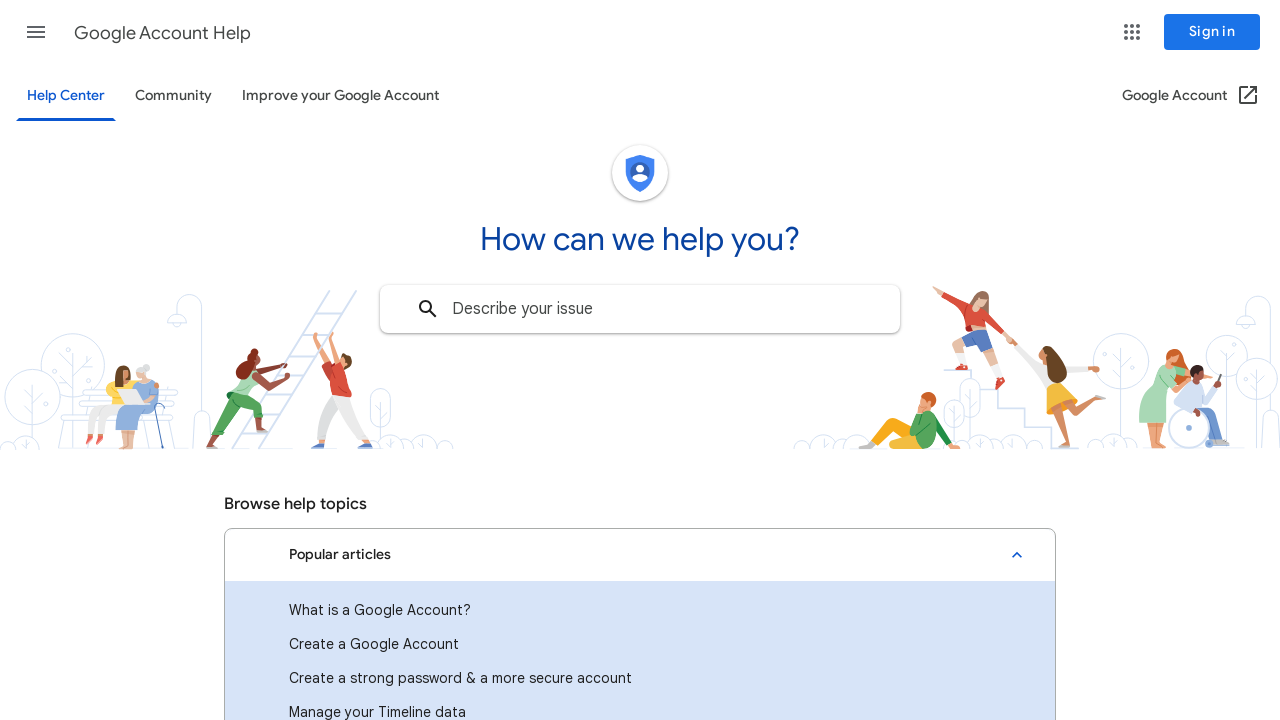

Ready to switch back to main Google signup page
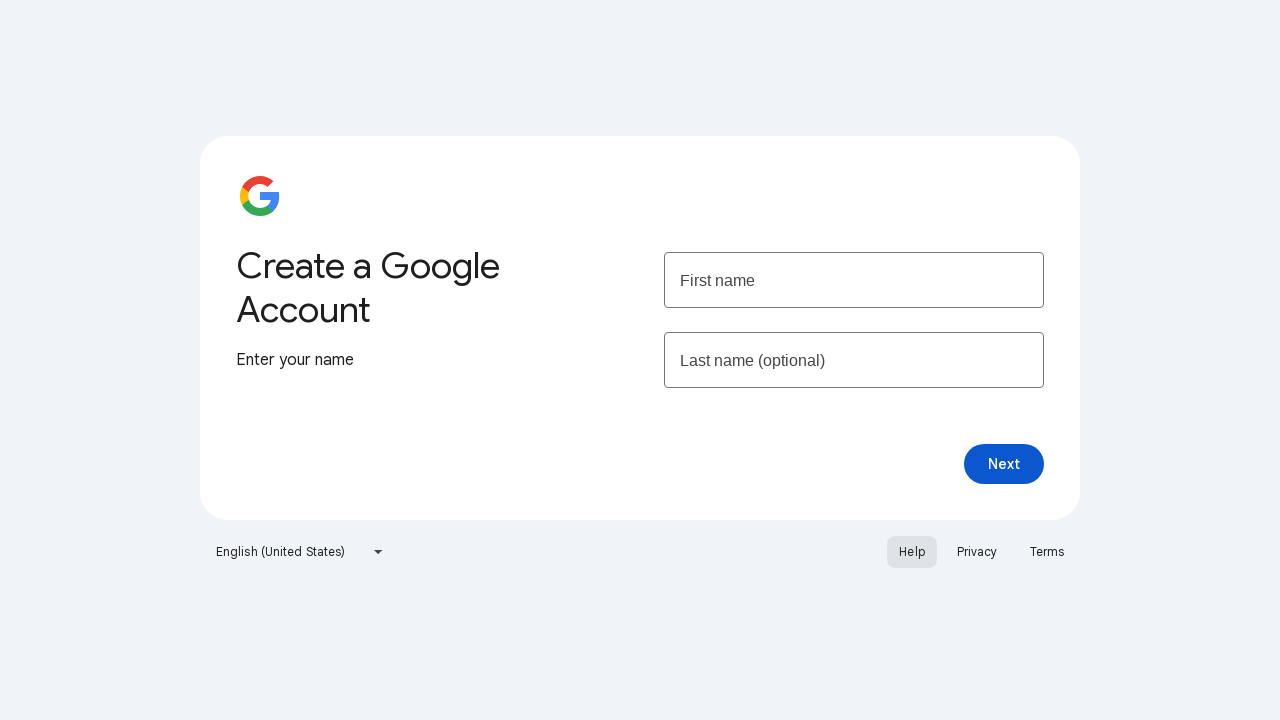

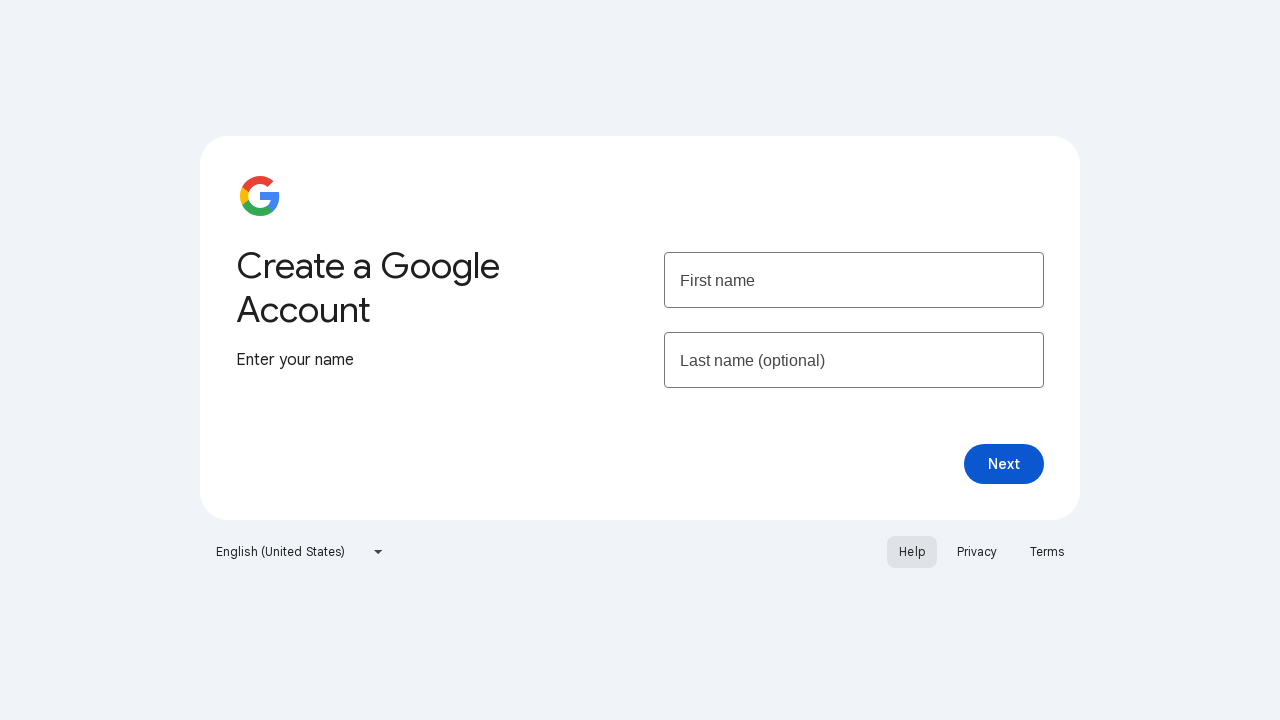